Navigates to USPS homepage and clicks on the Send Mail & Packages link to verify navigation

Starting URL: https://www.usps.com/

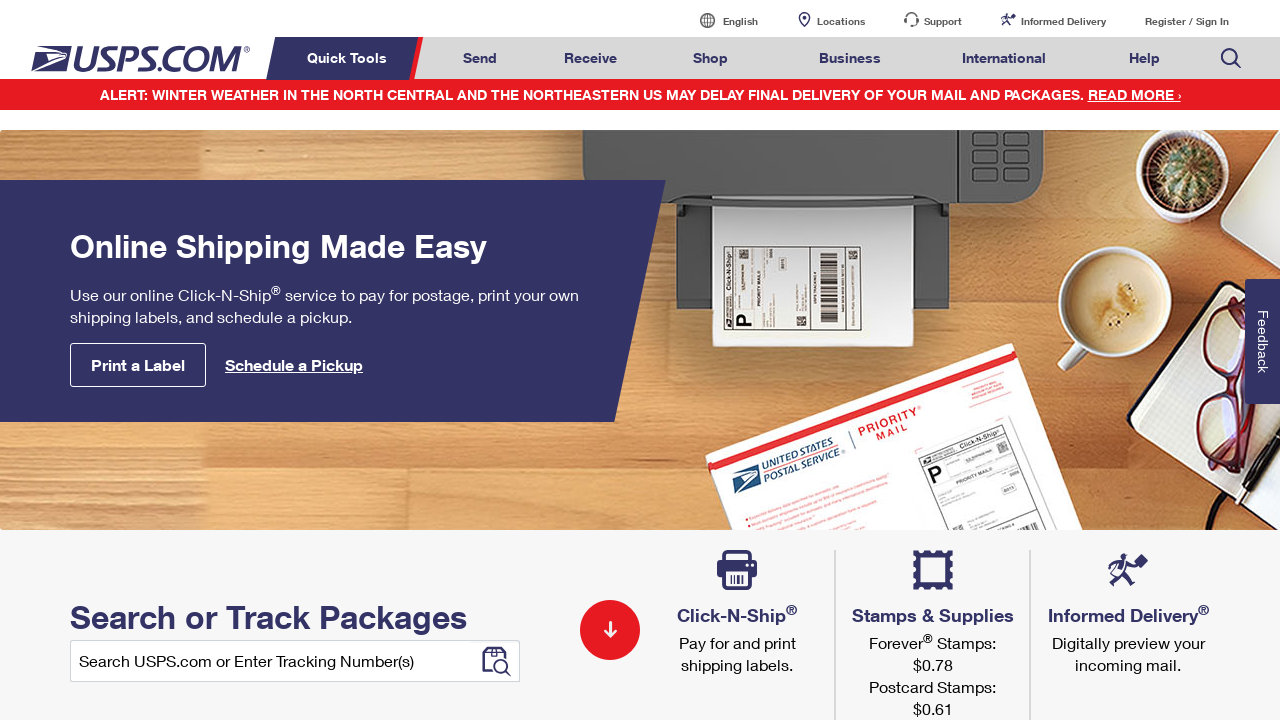

Clicked on Send Mail & Packages link at (480, 58) on a#mail-ship-width
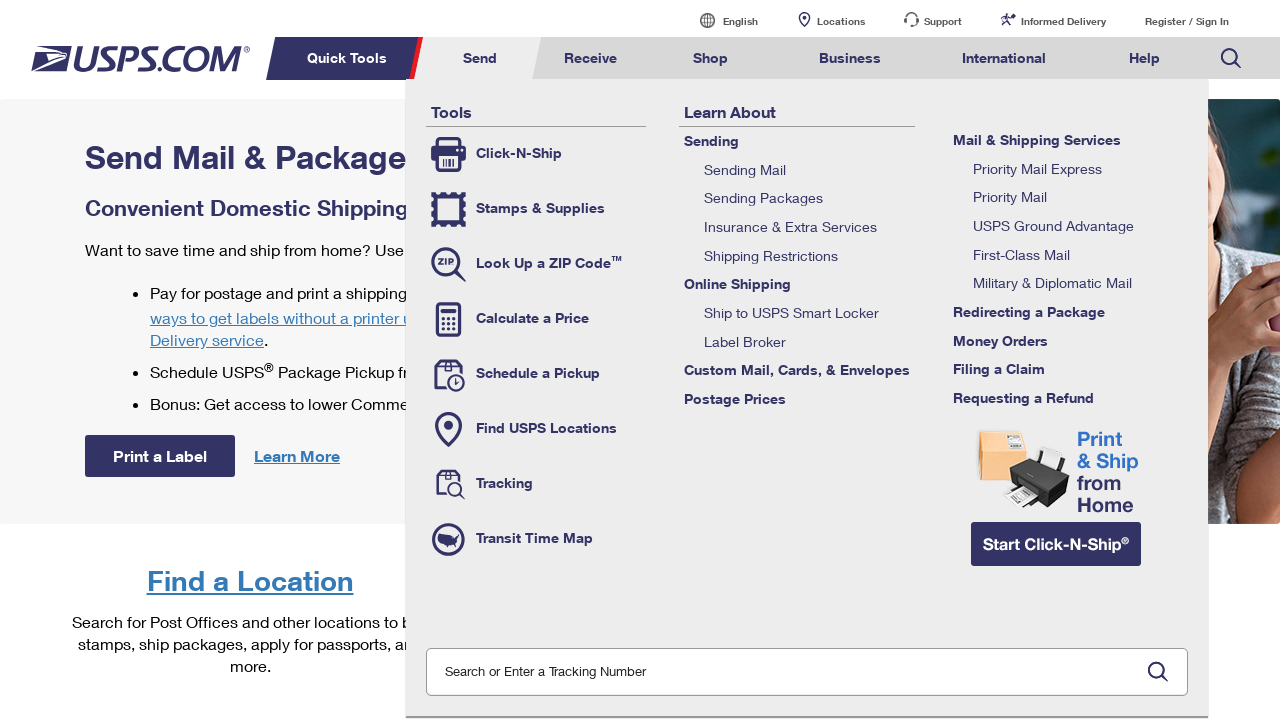

Verified page title changed to 'Send Mail & Packages | USPS'
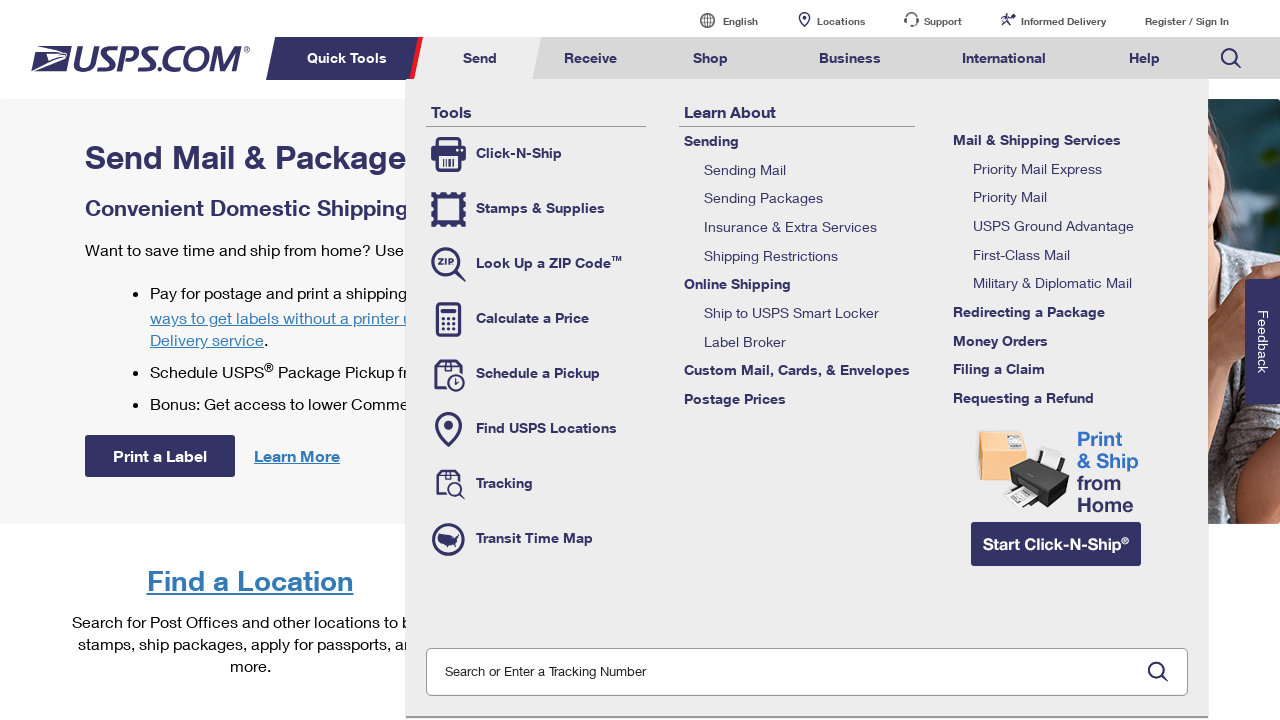

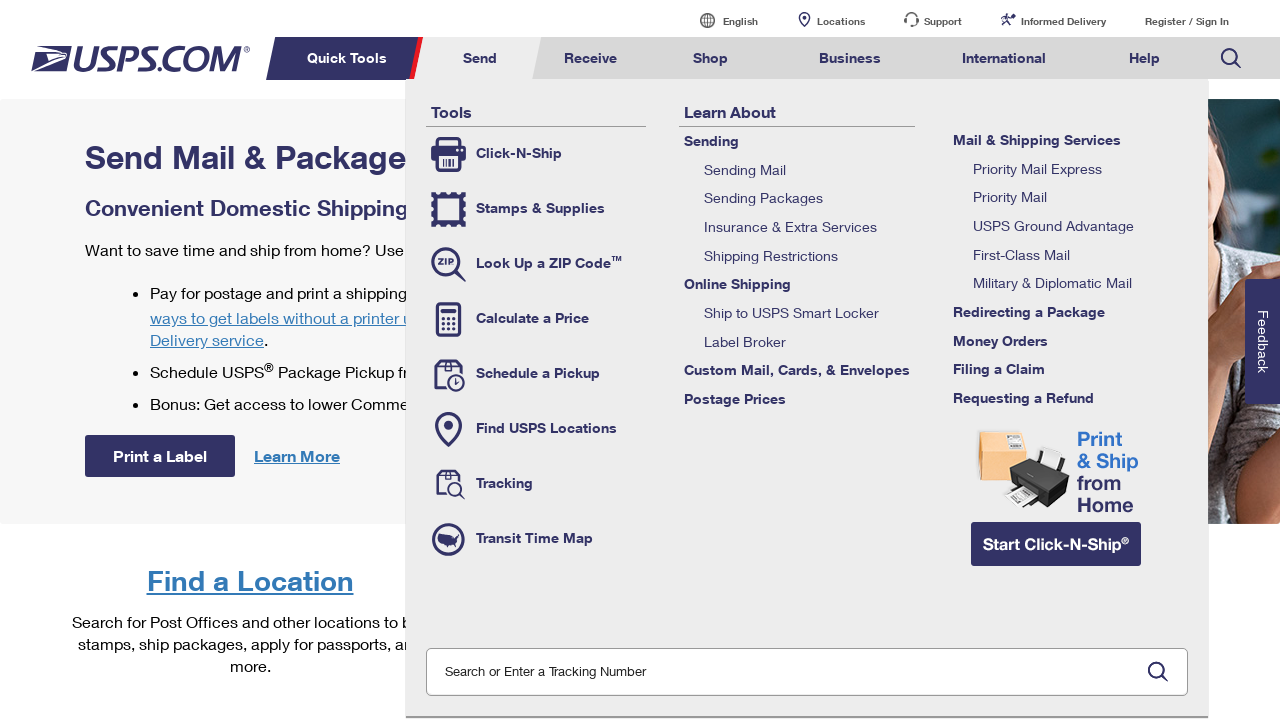